Tests desktop policy matrix tab by verifying the matrix tab is active and the matrix table body loads

Starting URL: https://ts-policy-watcher.vercel.app

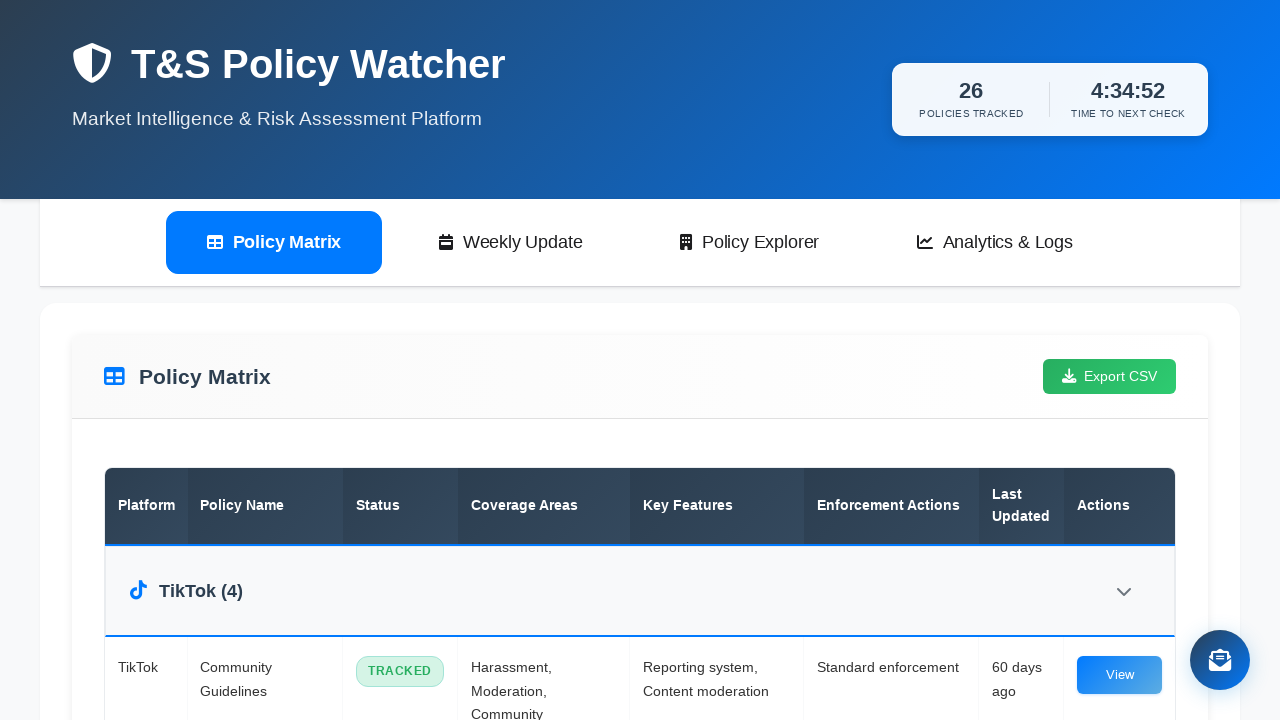

Set desktop viewport to 1920x1080
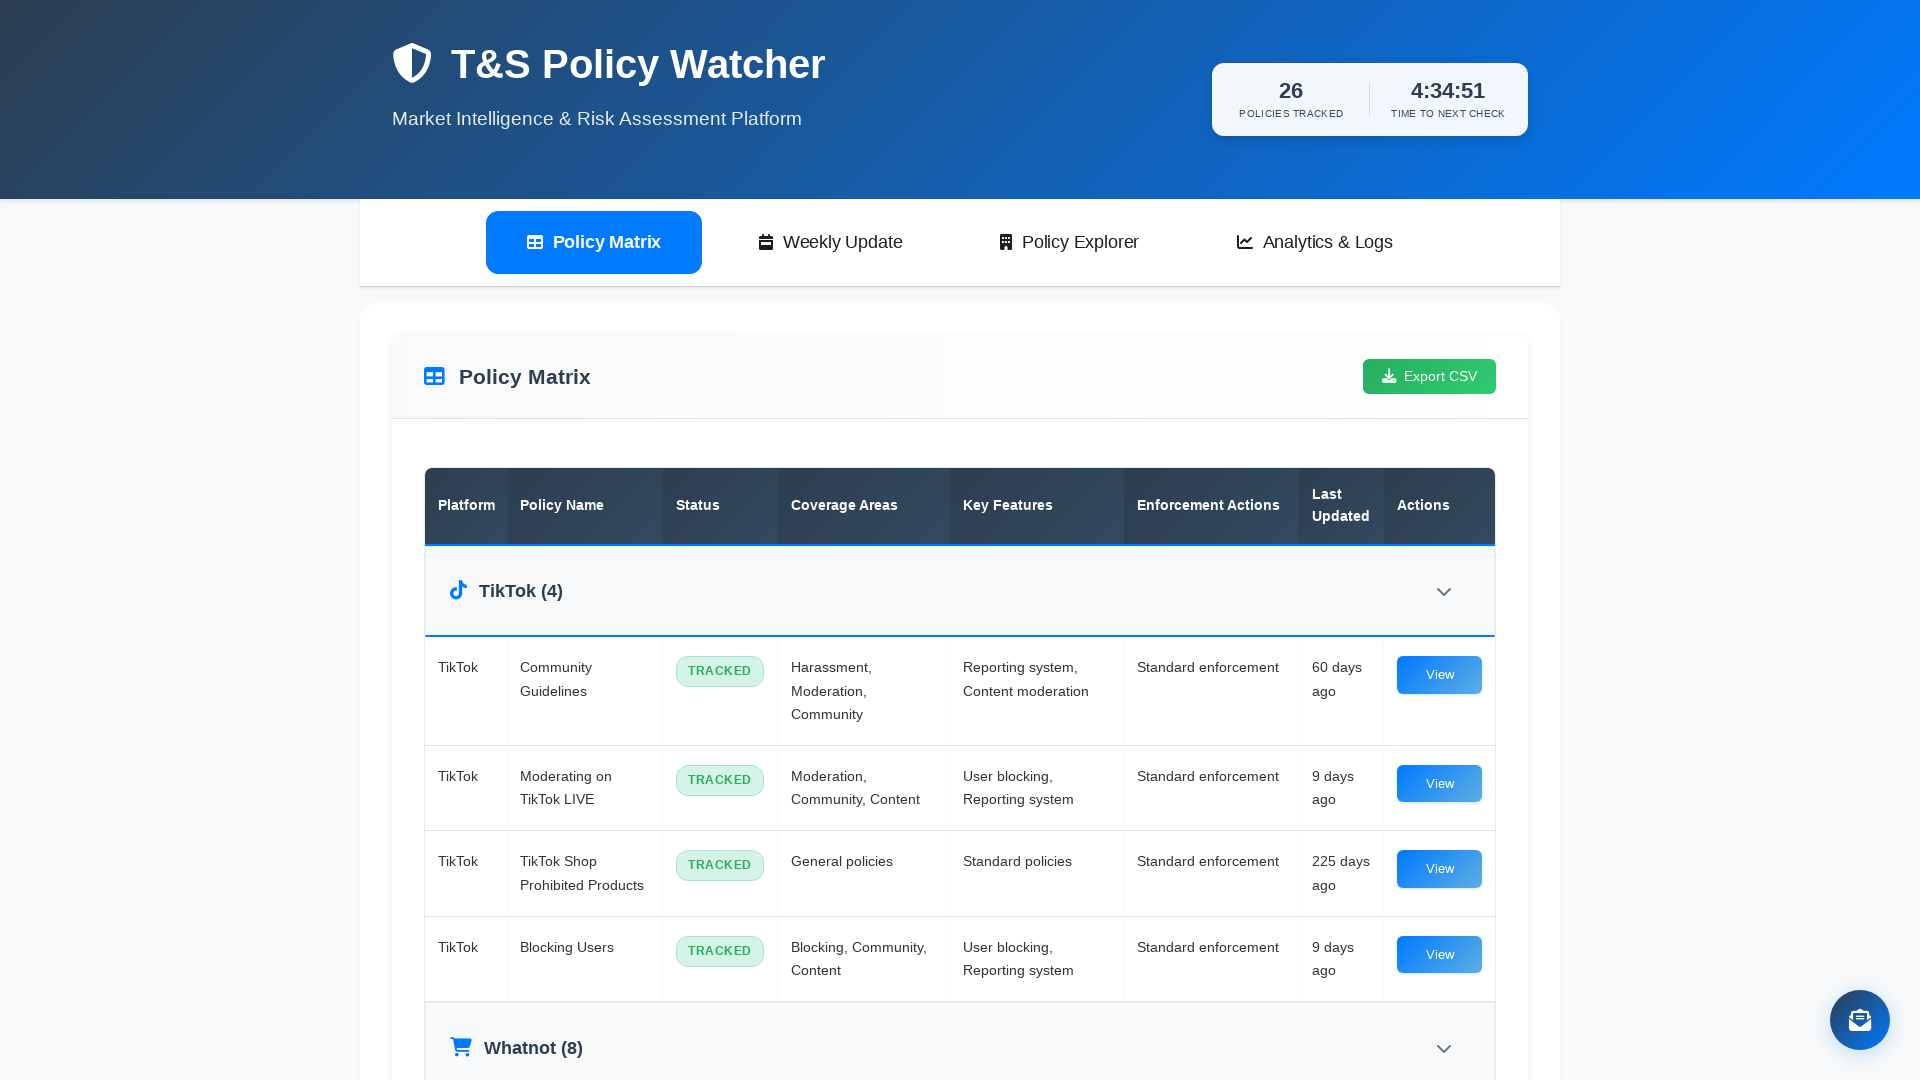

Disabled animations and transitions
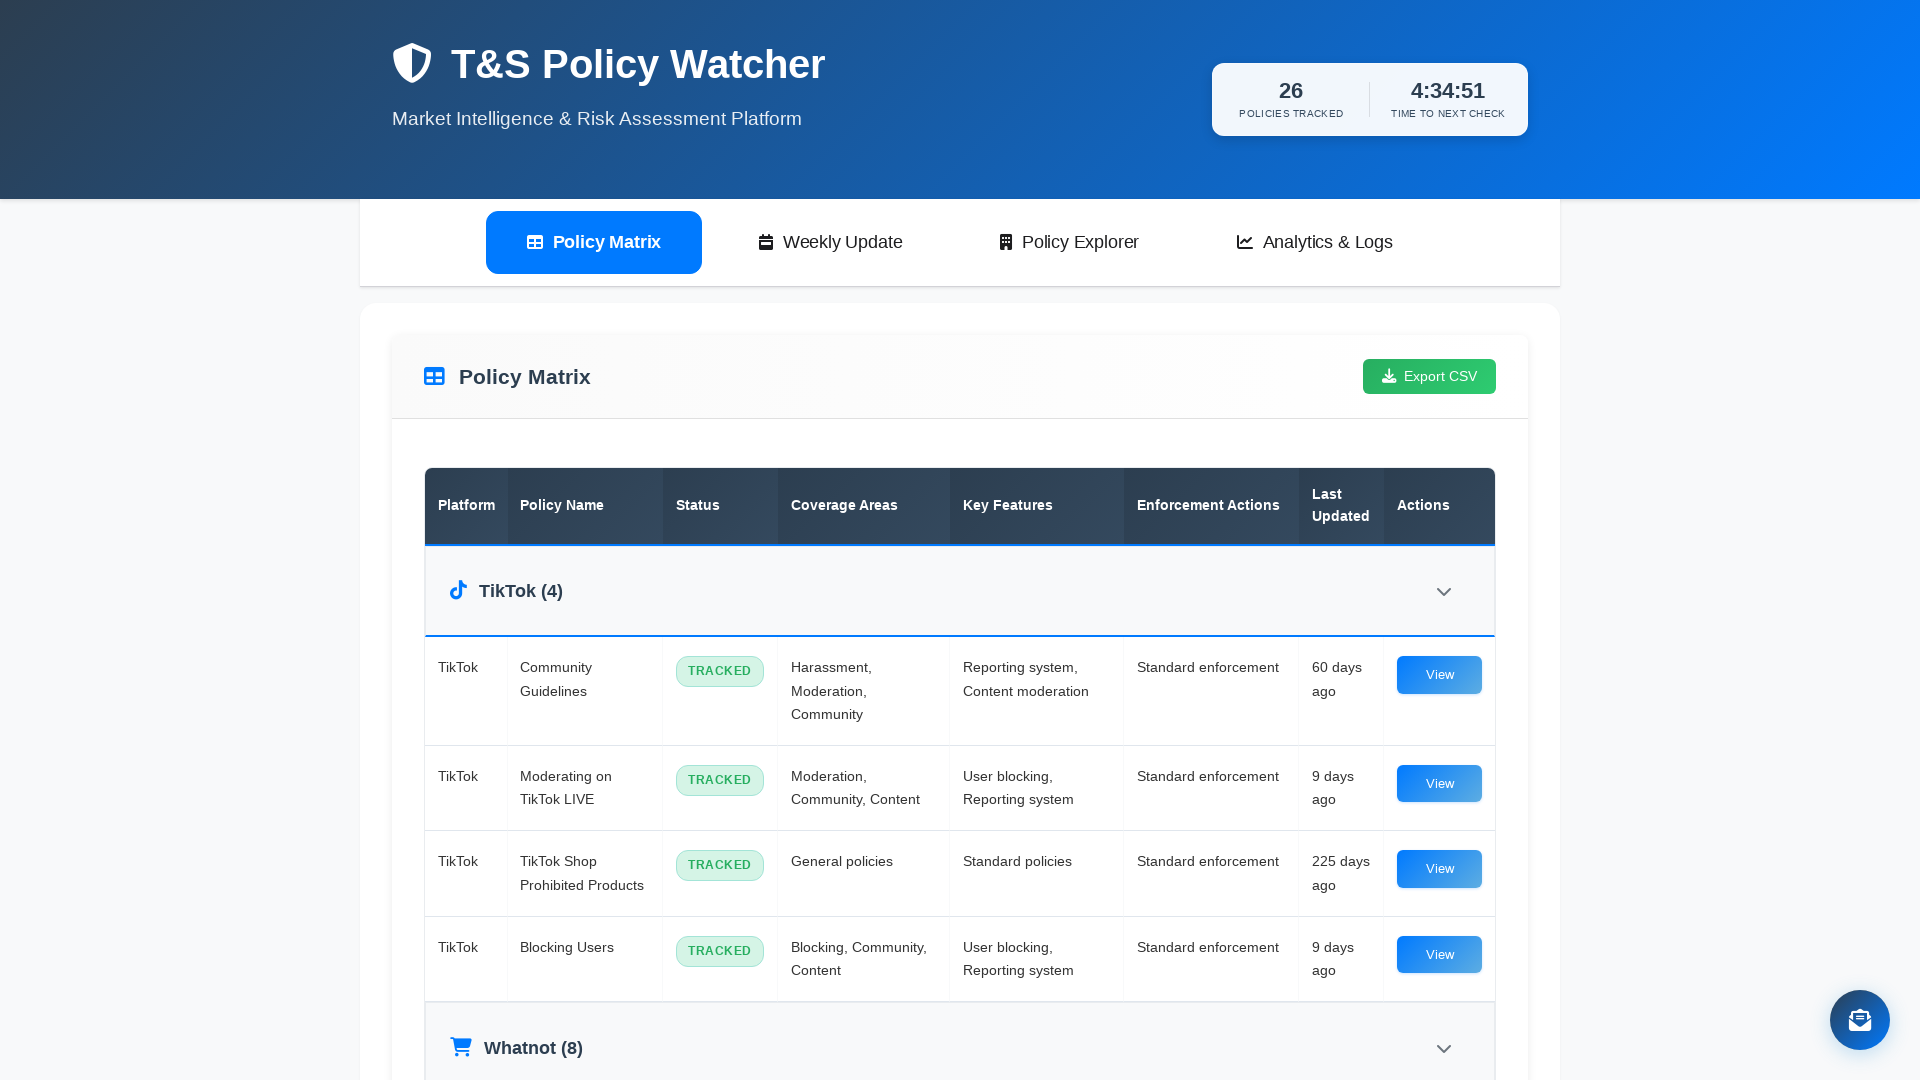

Verified matrix tab is active
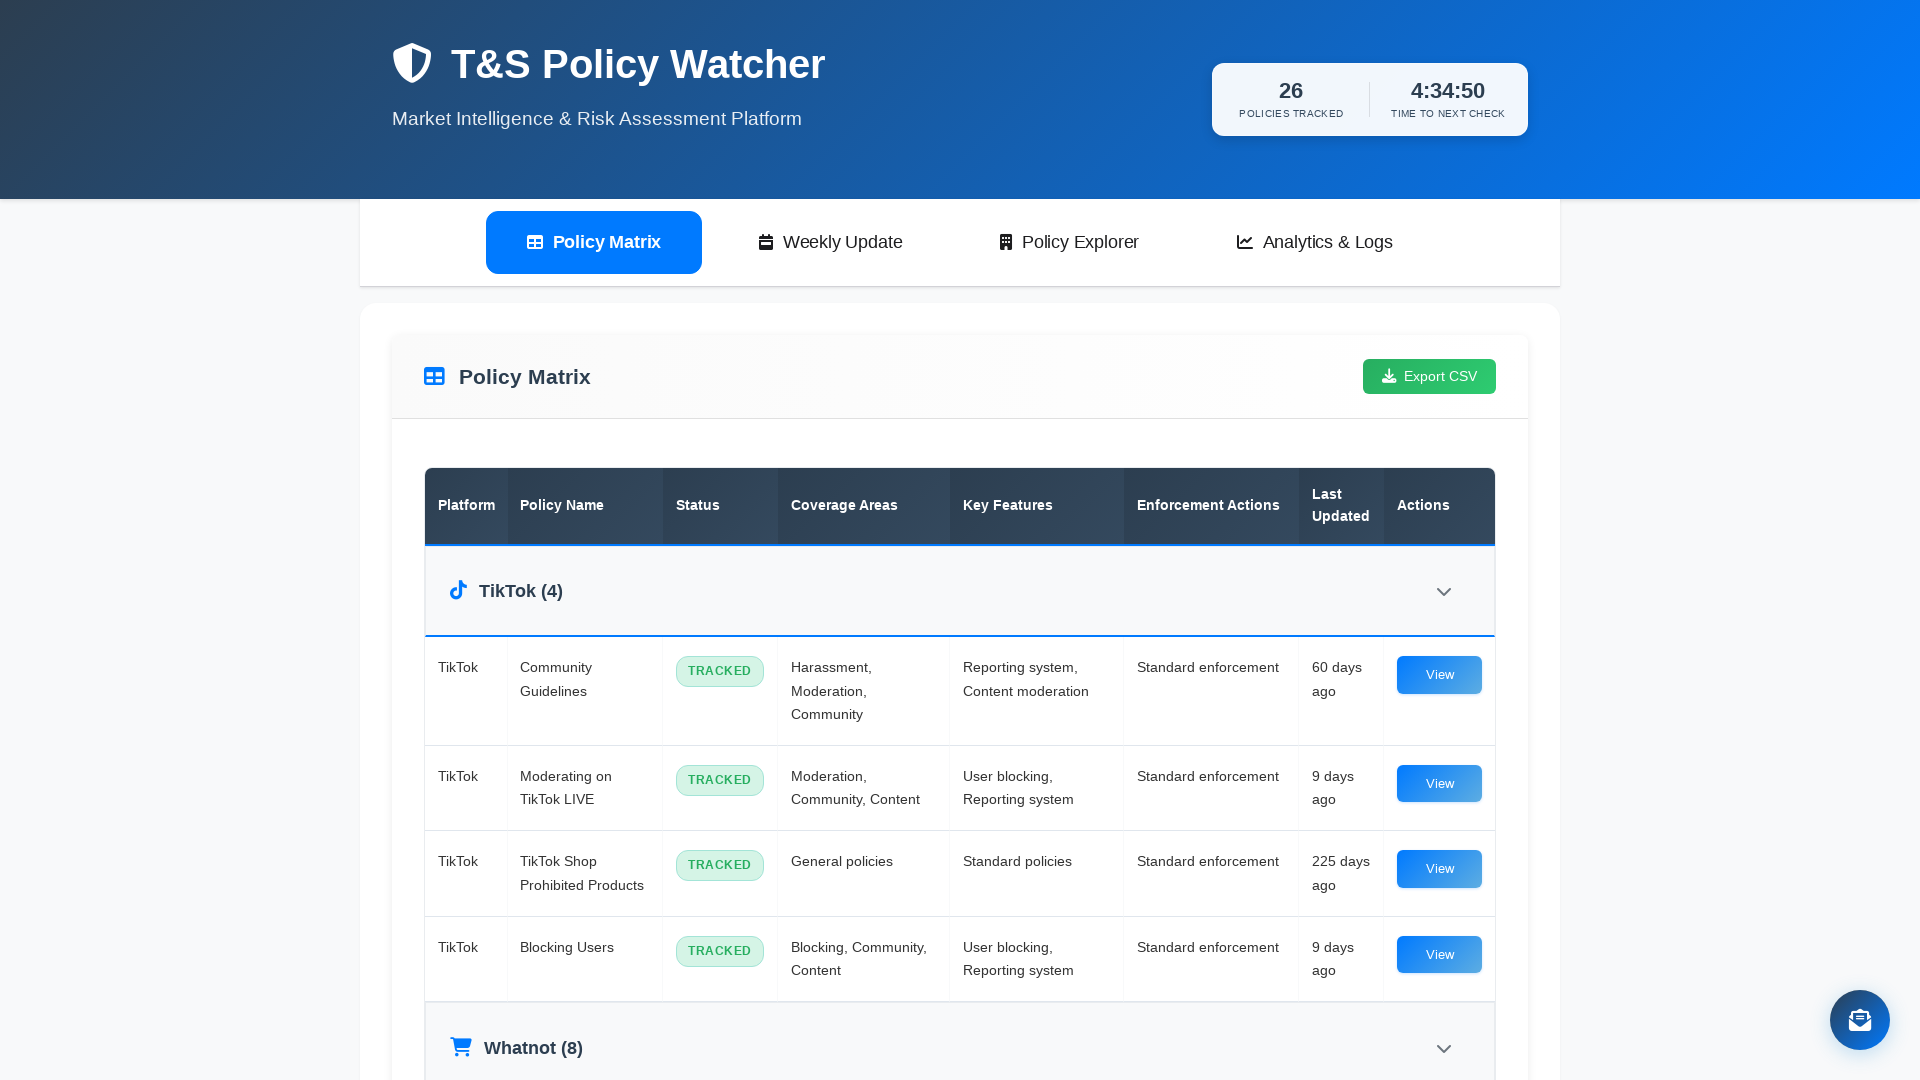

Matrix table body loaded successfully
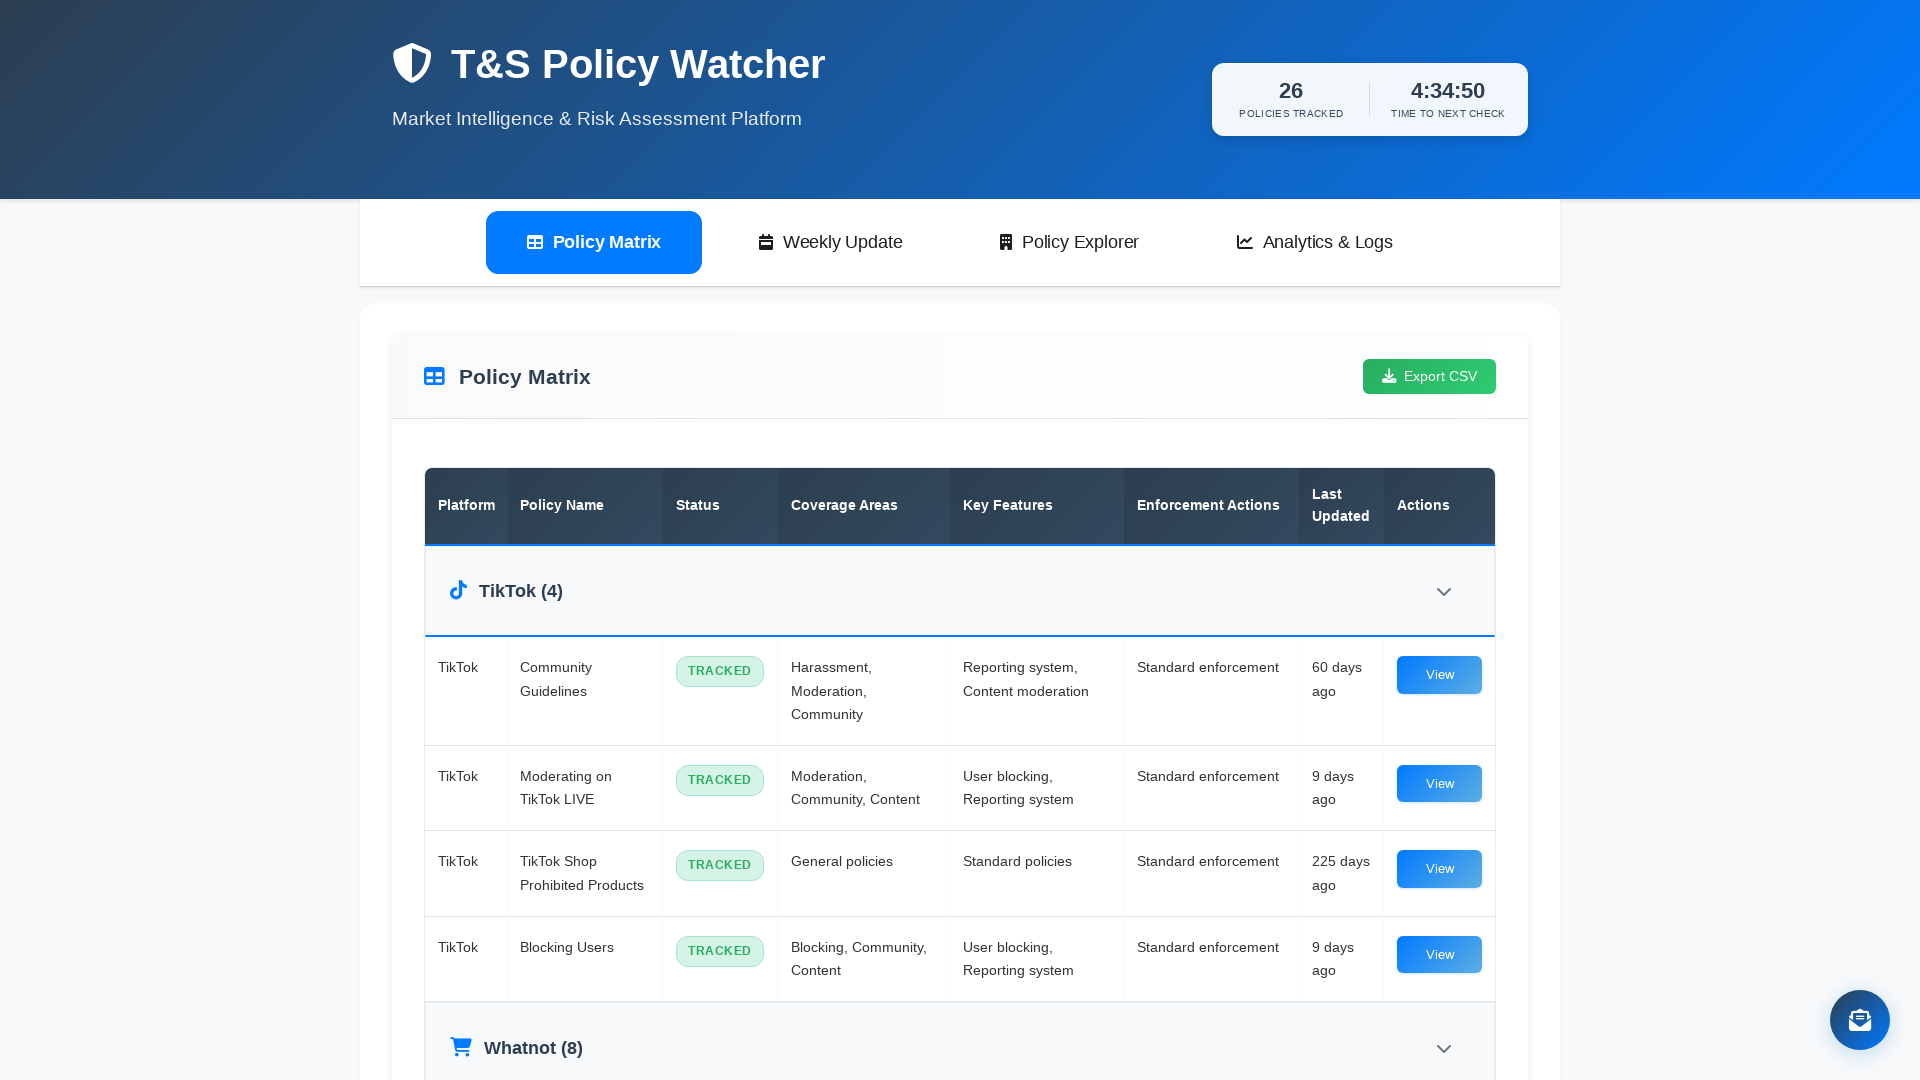

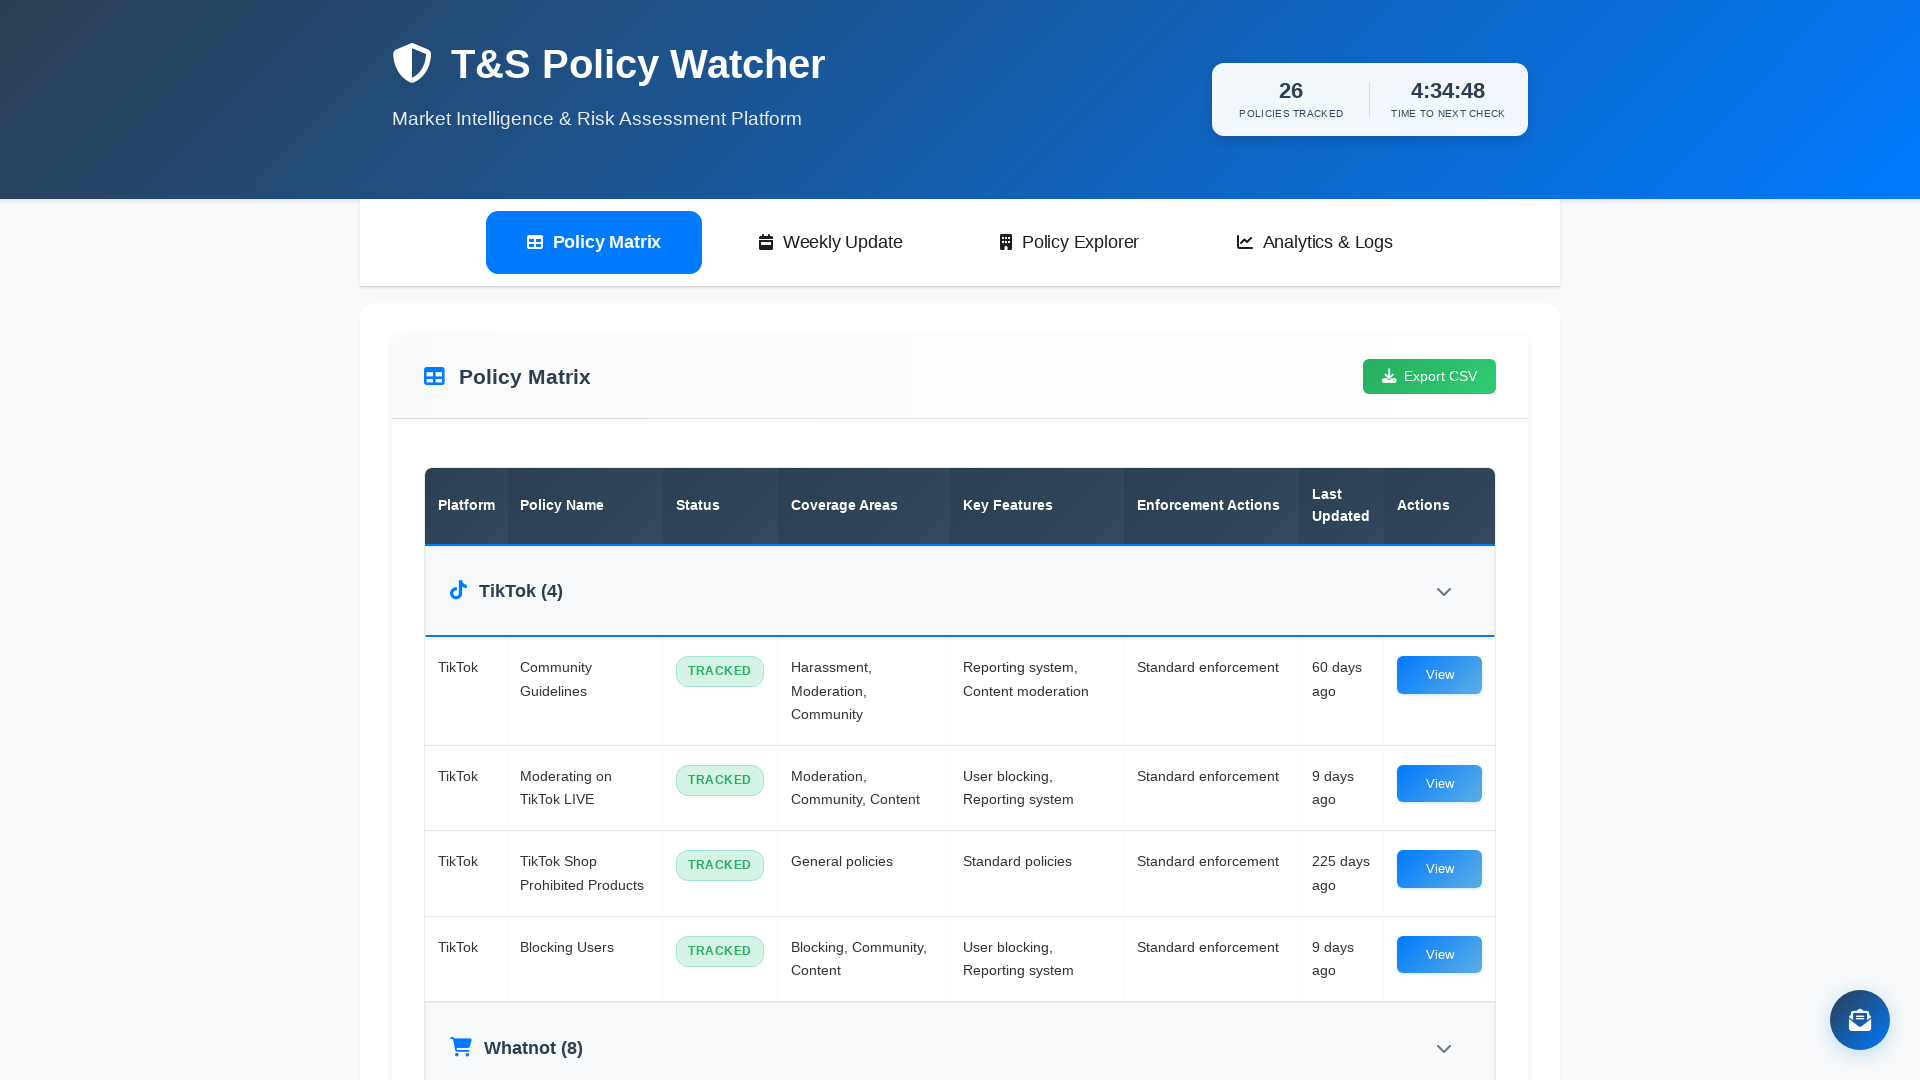